Navigates to Nike India website and verifies the page loads by checking the title is present

Starting URL: https://www.nike.com/in/

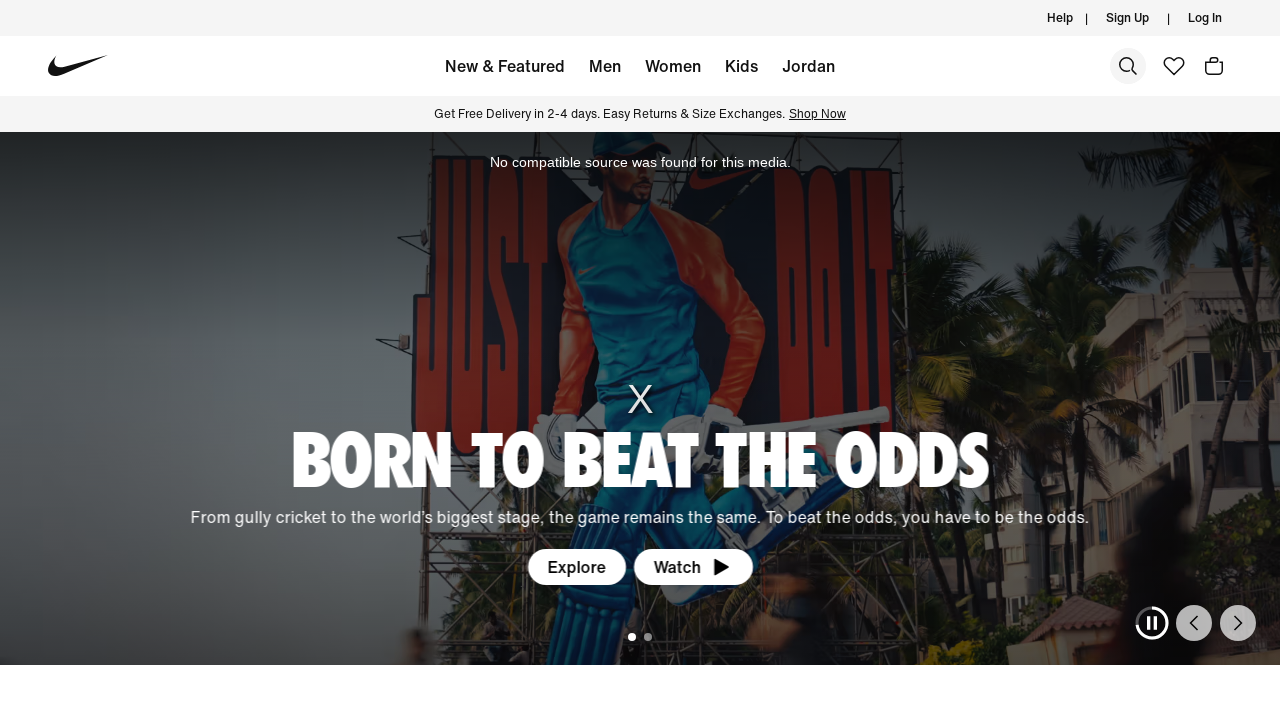

Waited for page to reach domcontentloaded state
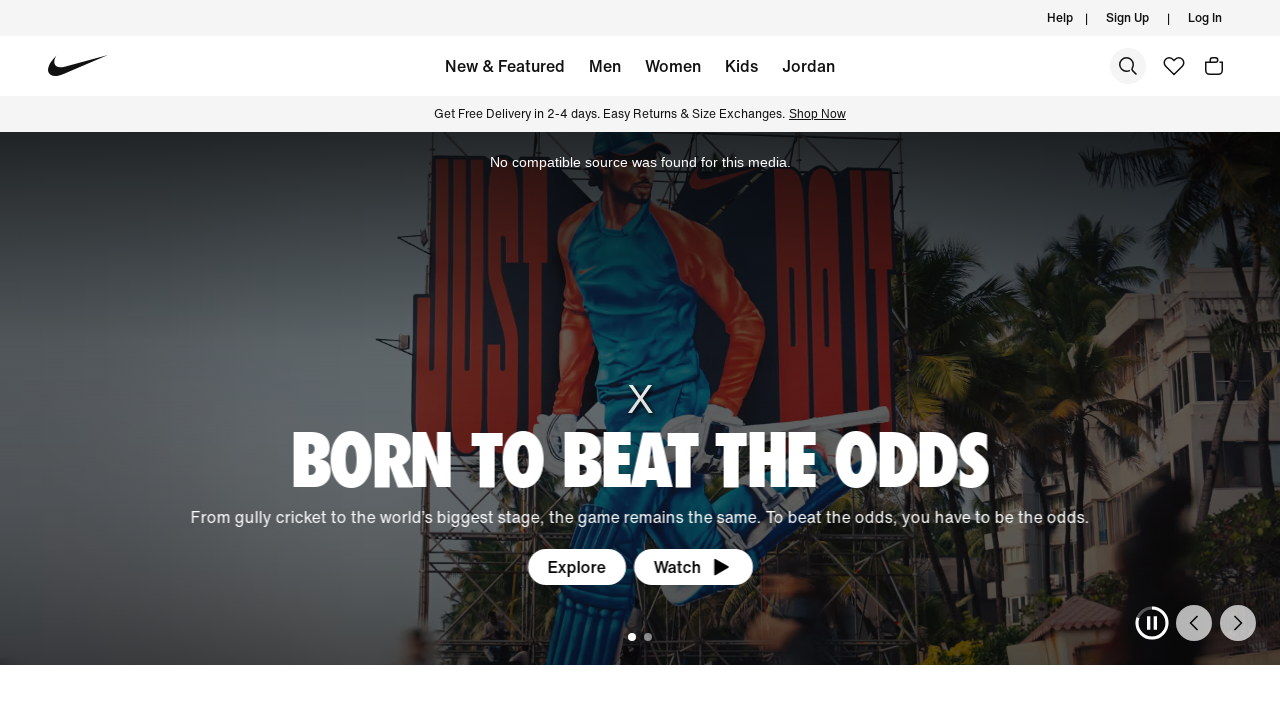

Verified Nike India page title is present and not empty
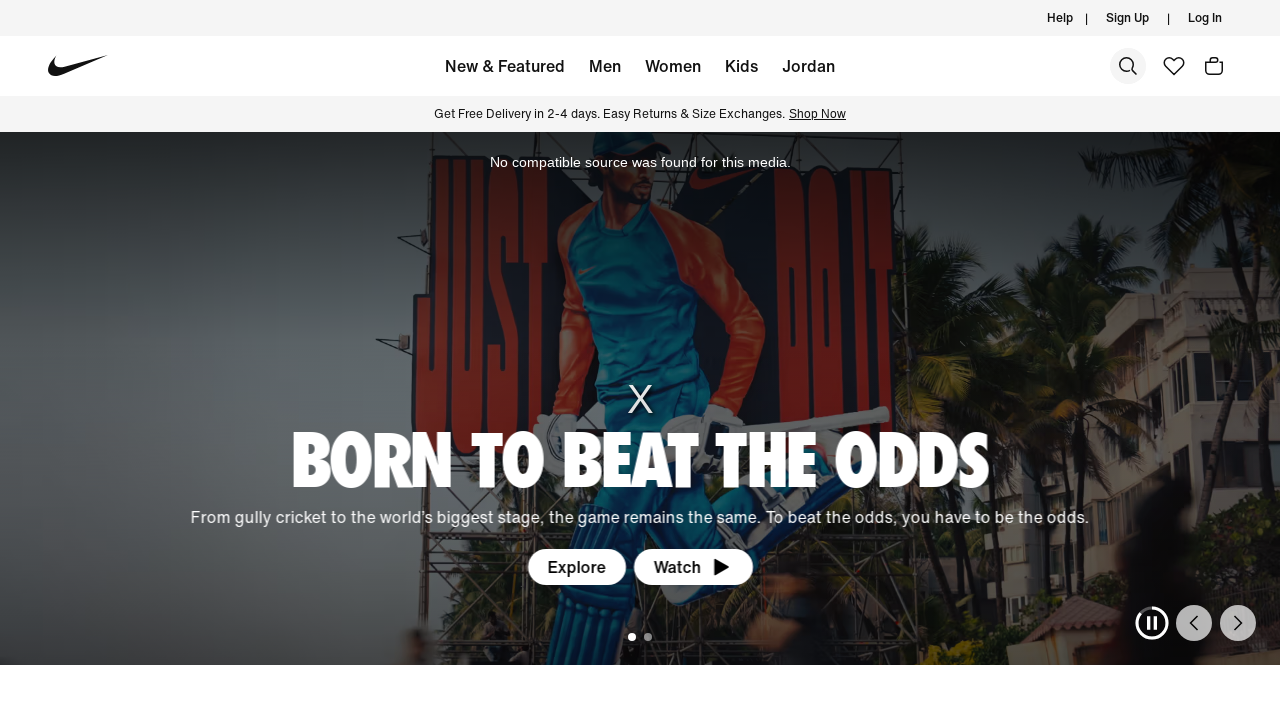

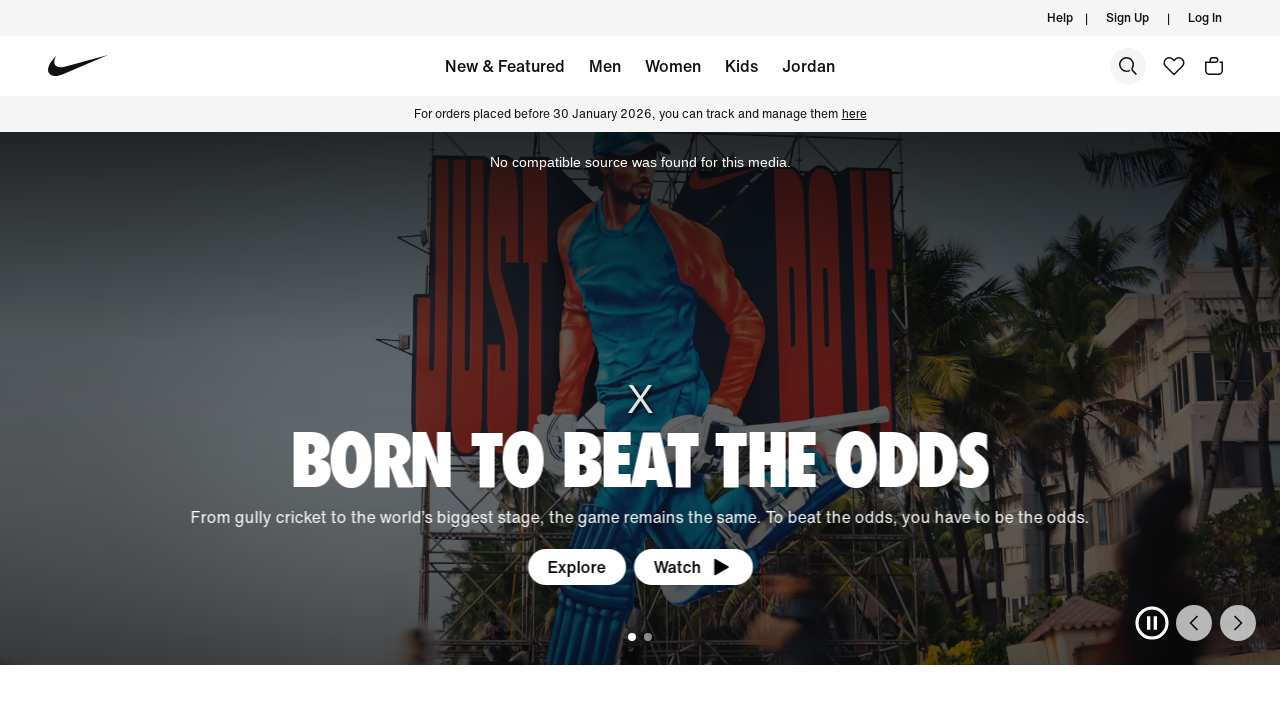